Opens a link in a new tab using keyboard shortcut (Ctrl+Click) on the compendiumdev link

Starting URL: http://omayo.blogspot.com/

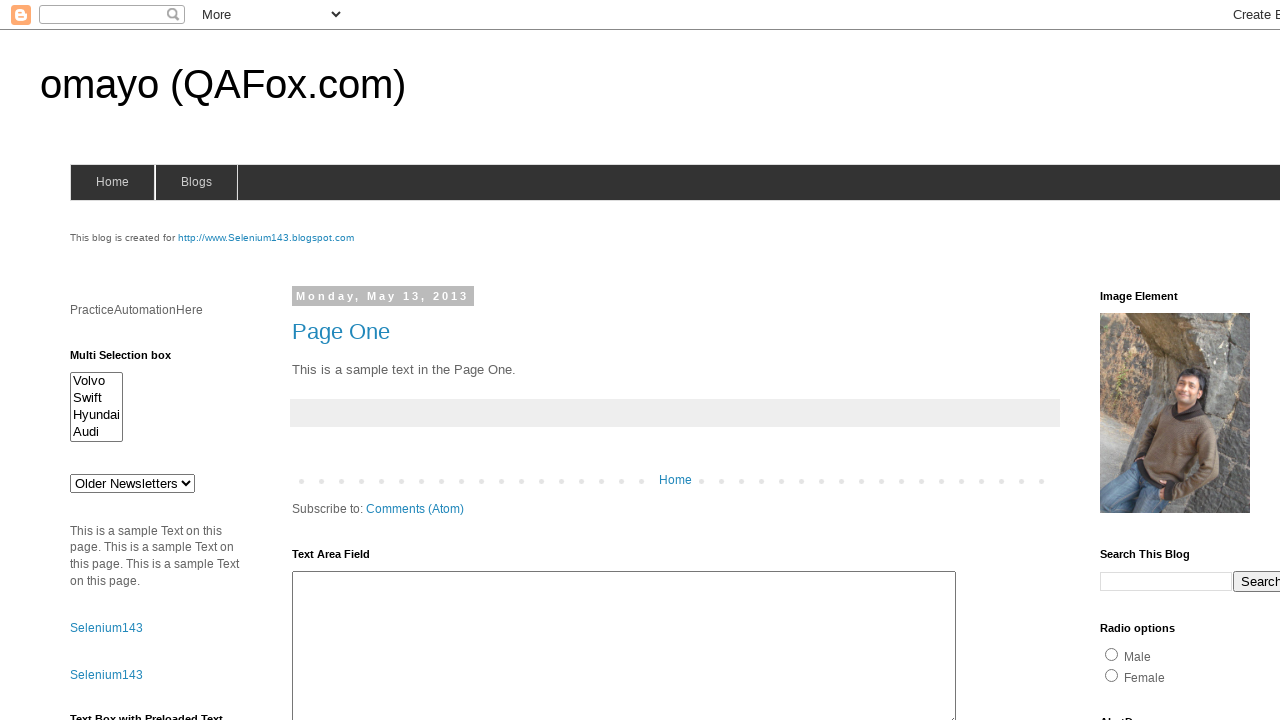

Located the compendiumdev link
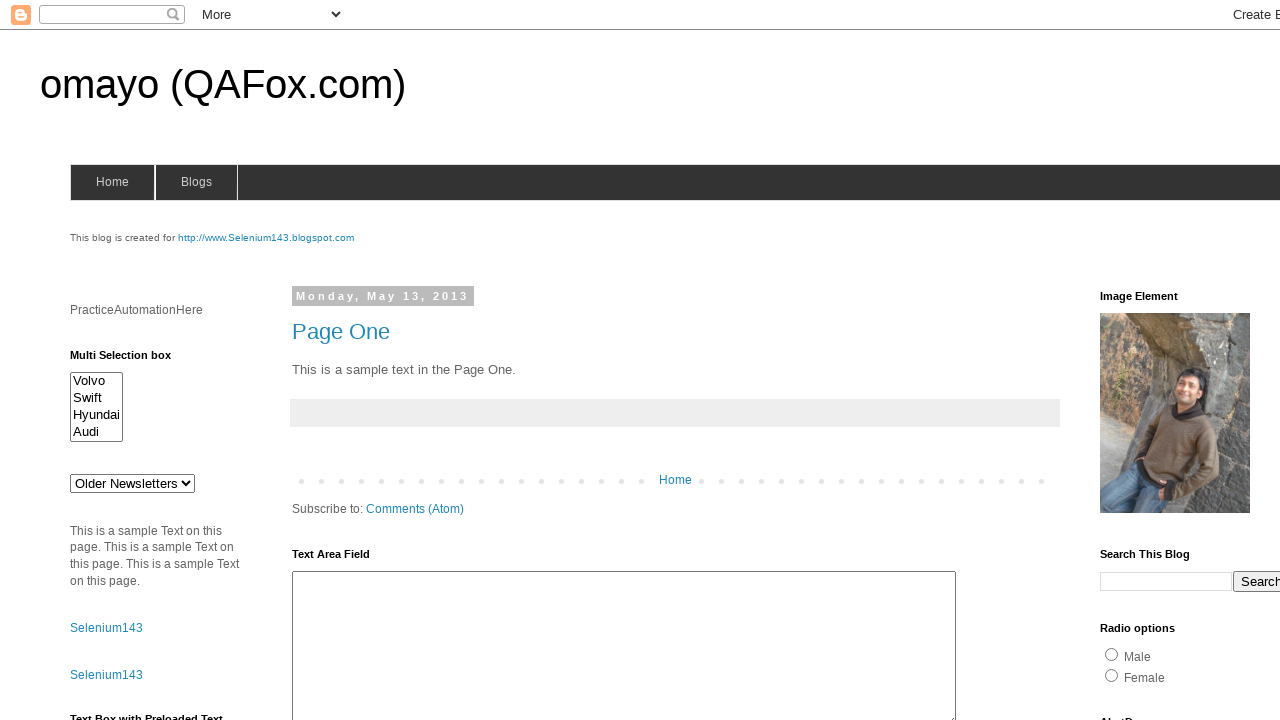

Performed Ctrl+Click on compendiumdev link to open in new tab at (1160, 360) on xpath=//a[text()='compendiumdev']
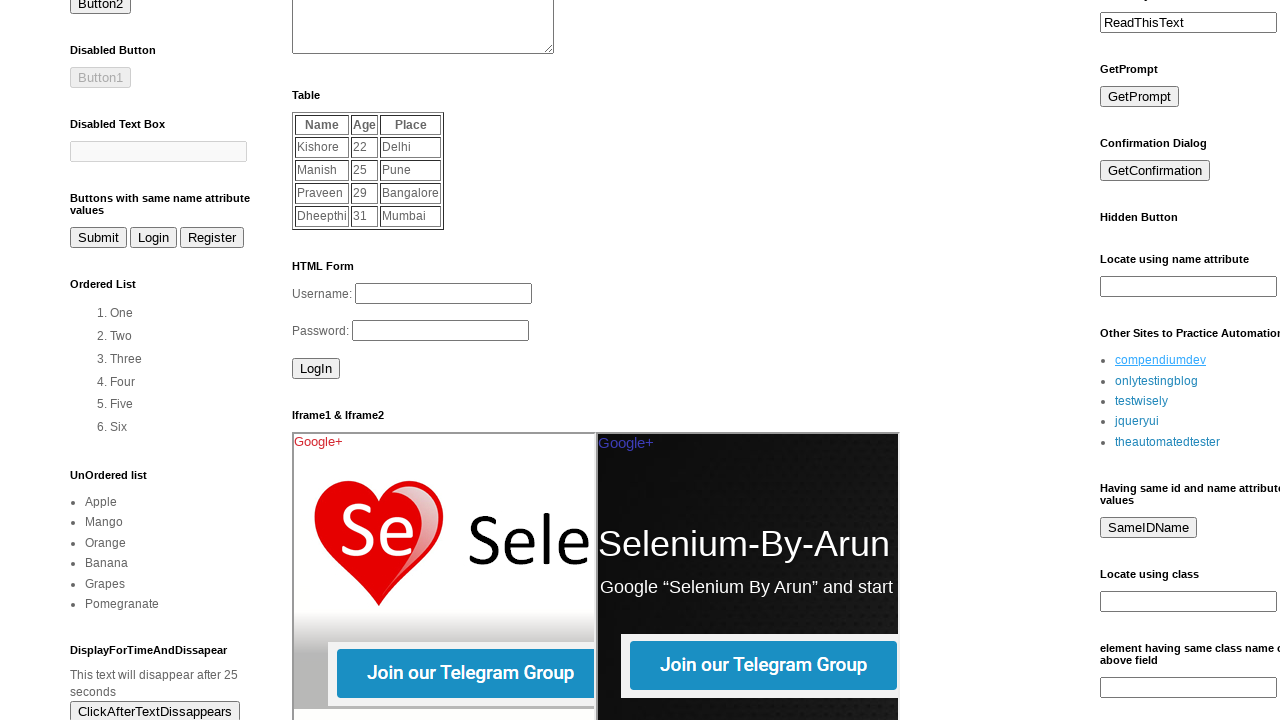

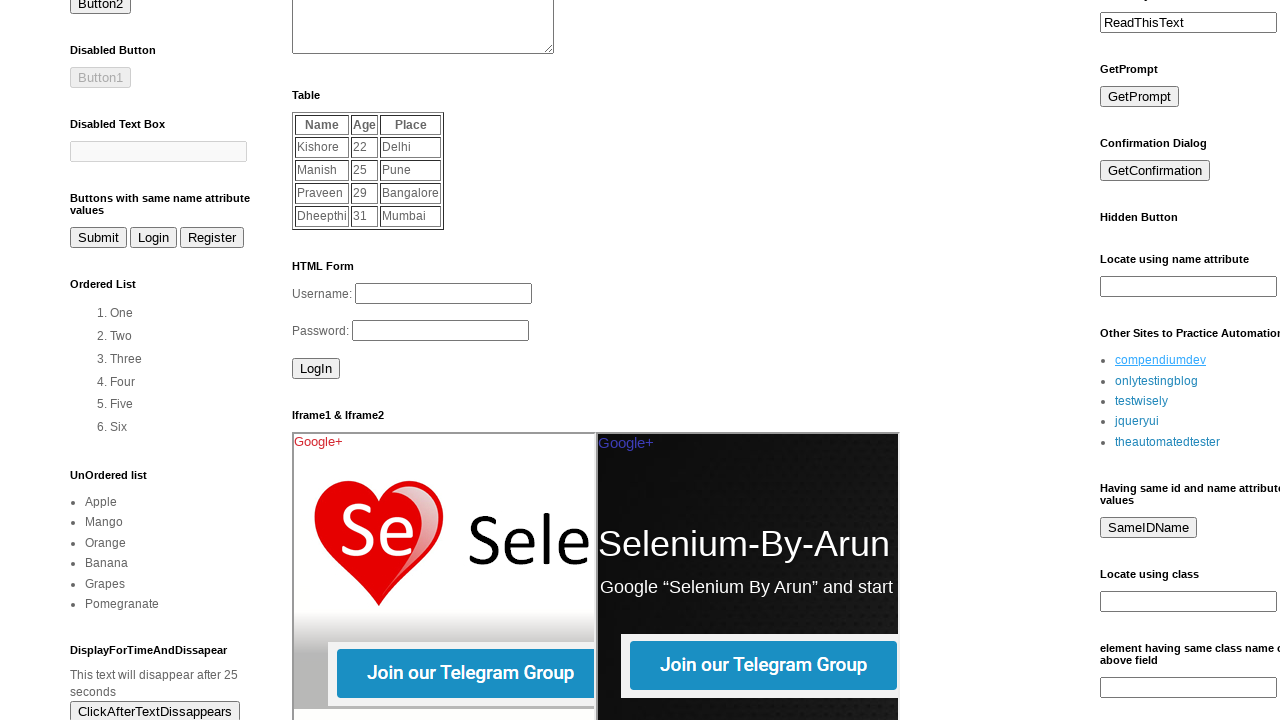